Tests horizontal slider control using drag and drop action to change value

Starting URL: http://the-internet.herokuapp.com/horizontal_slider

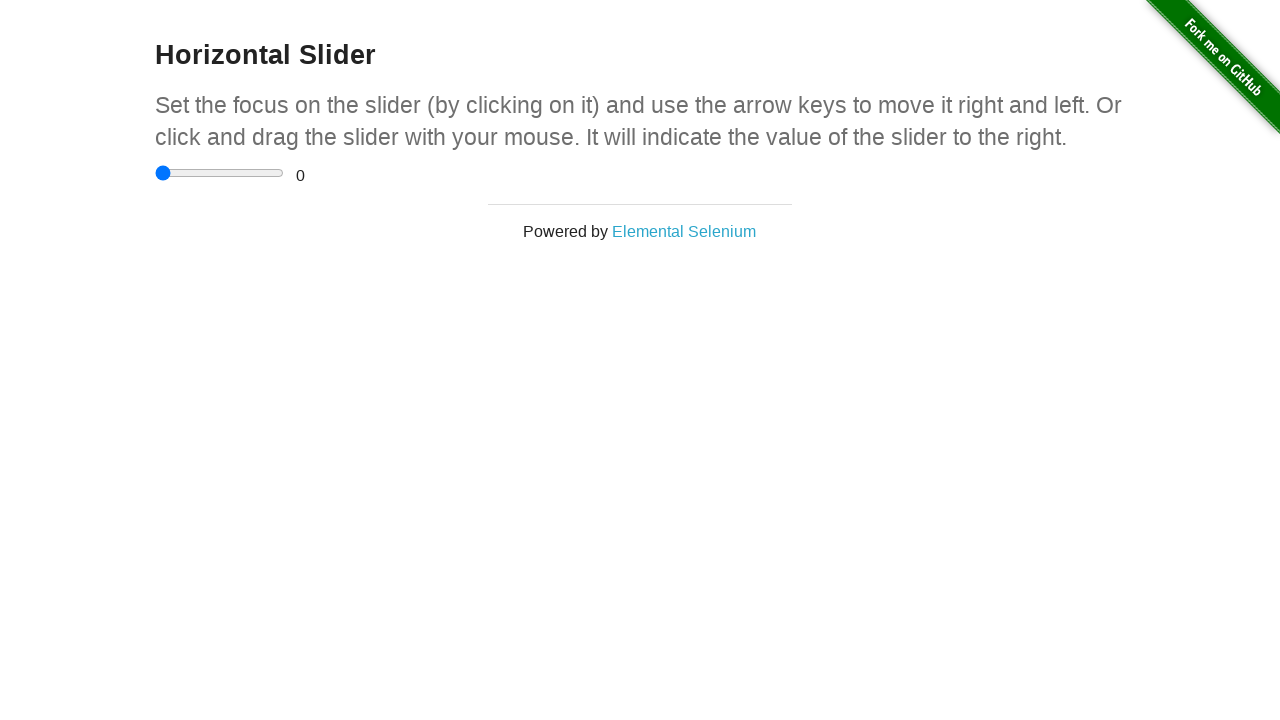

Located the horizontal slider input element
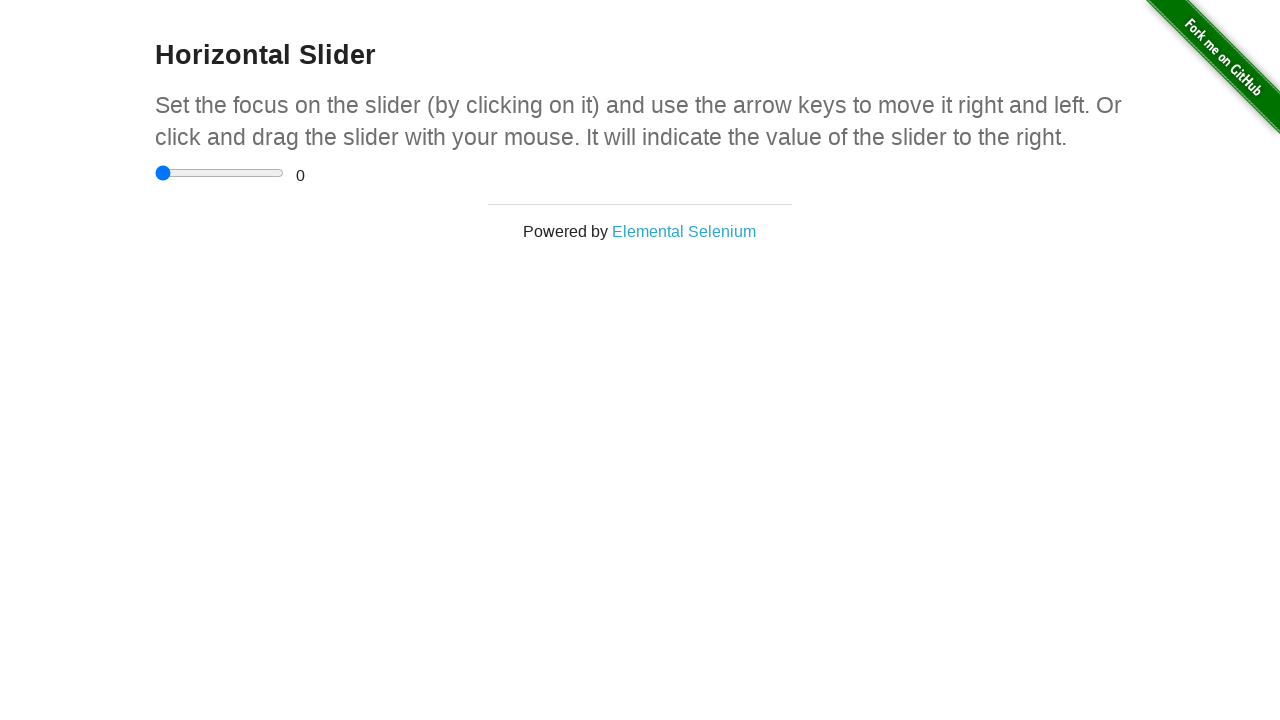

Retrieved bounding box coordinates of the slider
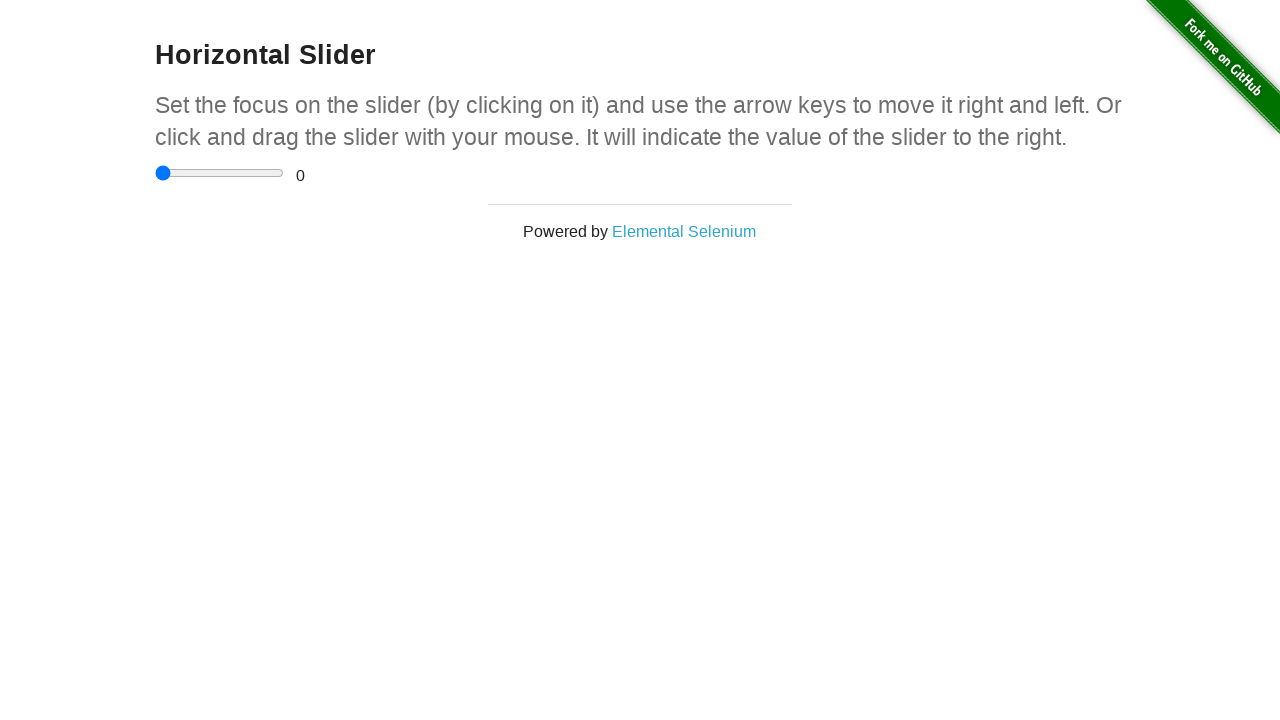

Moved mouse to the center of the slider at (220, 173)
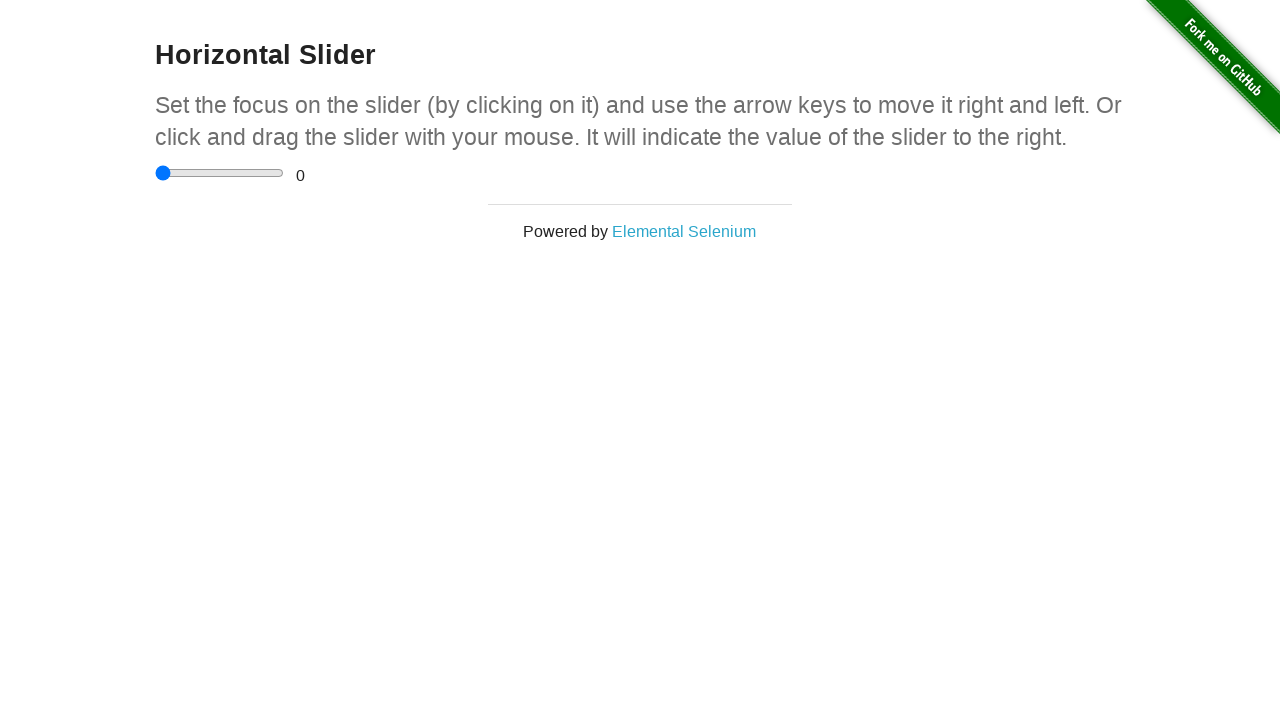

Pressed down the mouse button on the slider at (220, 173)
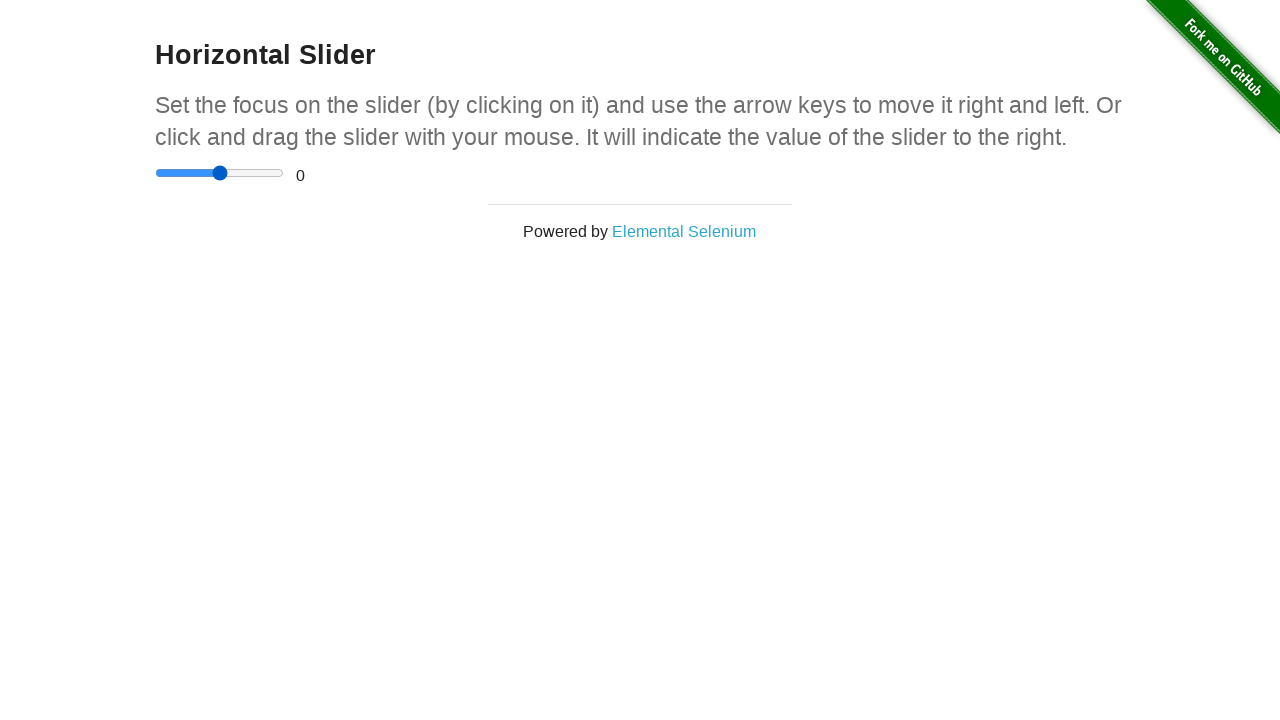

Dragged the slider 100 pixels to the left at (120, 173)
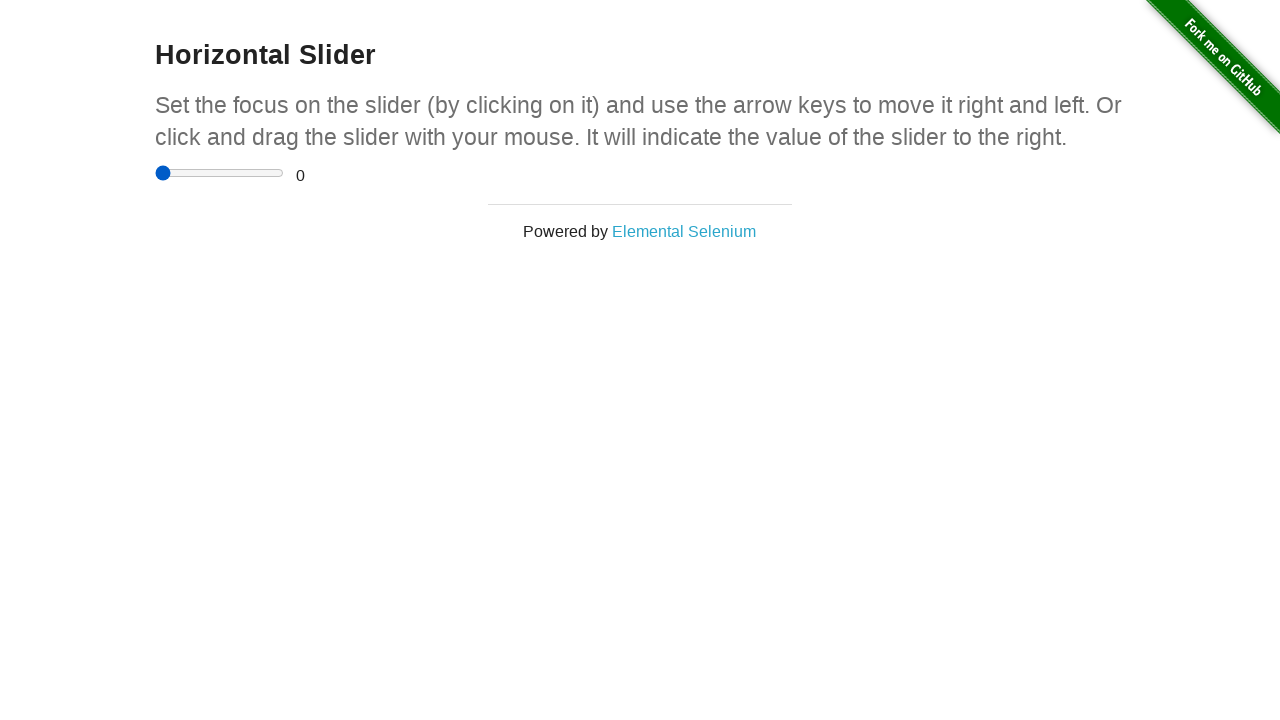

Released the mouse button to complete drag action at (120, 173)
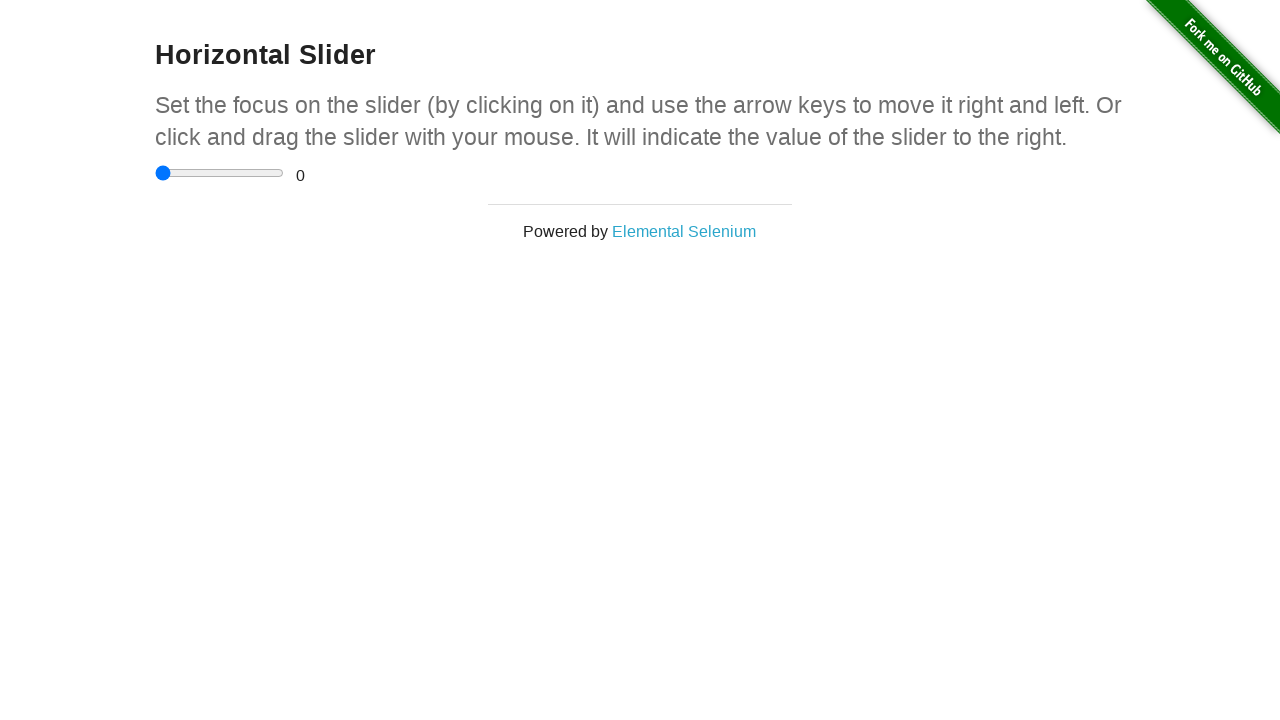

Verified slider value display element is present
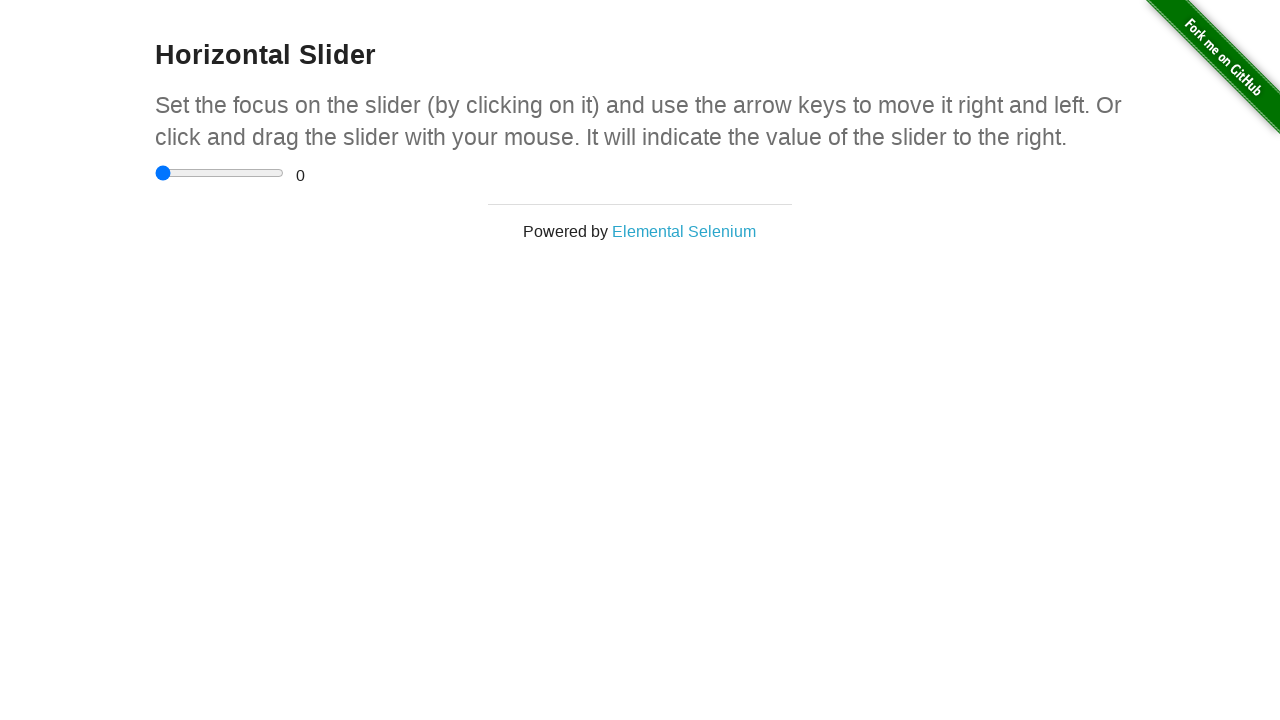

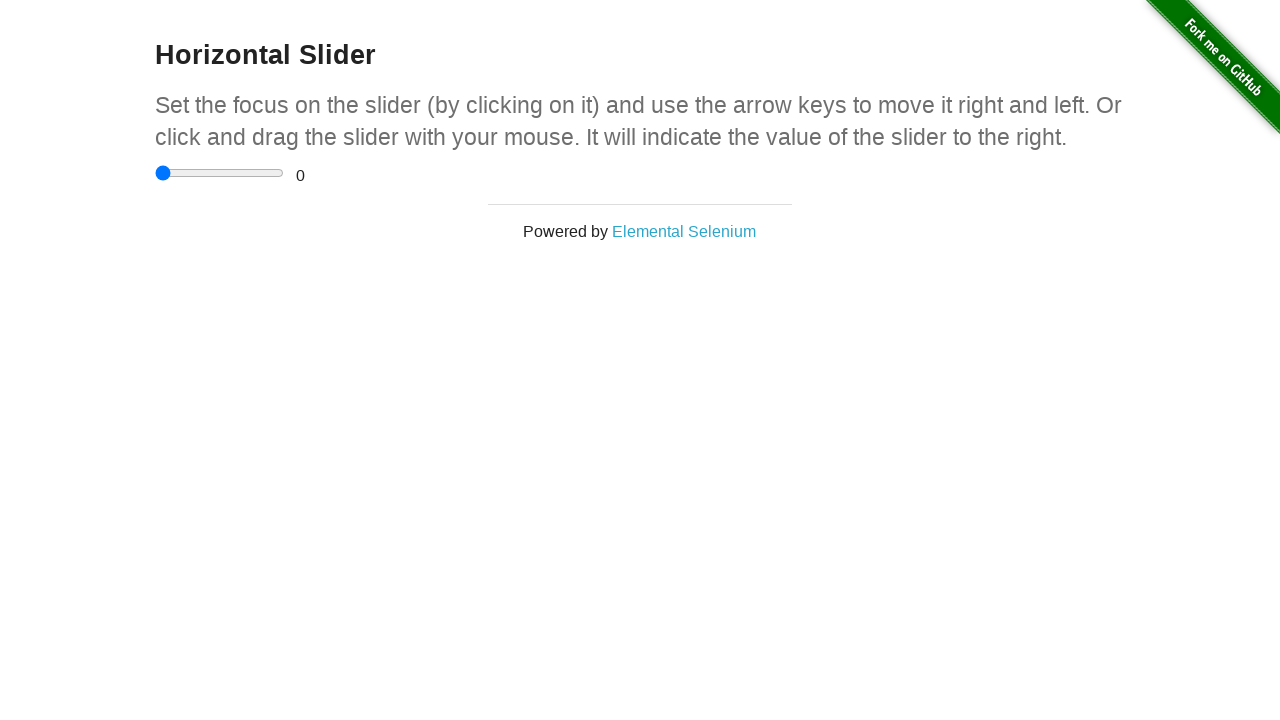